Tests JavaScript confirmation alert handling by clicking a button to trigger the alert, accepting it, and verifying the result message displays correctly.

Starting URL: http://the-internet.herokuapp.com/javascript_alerts

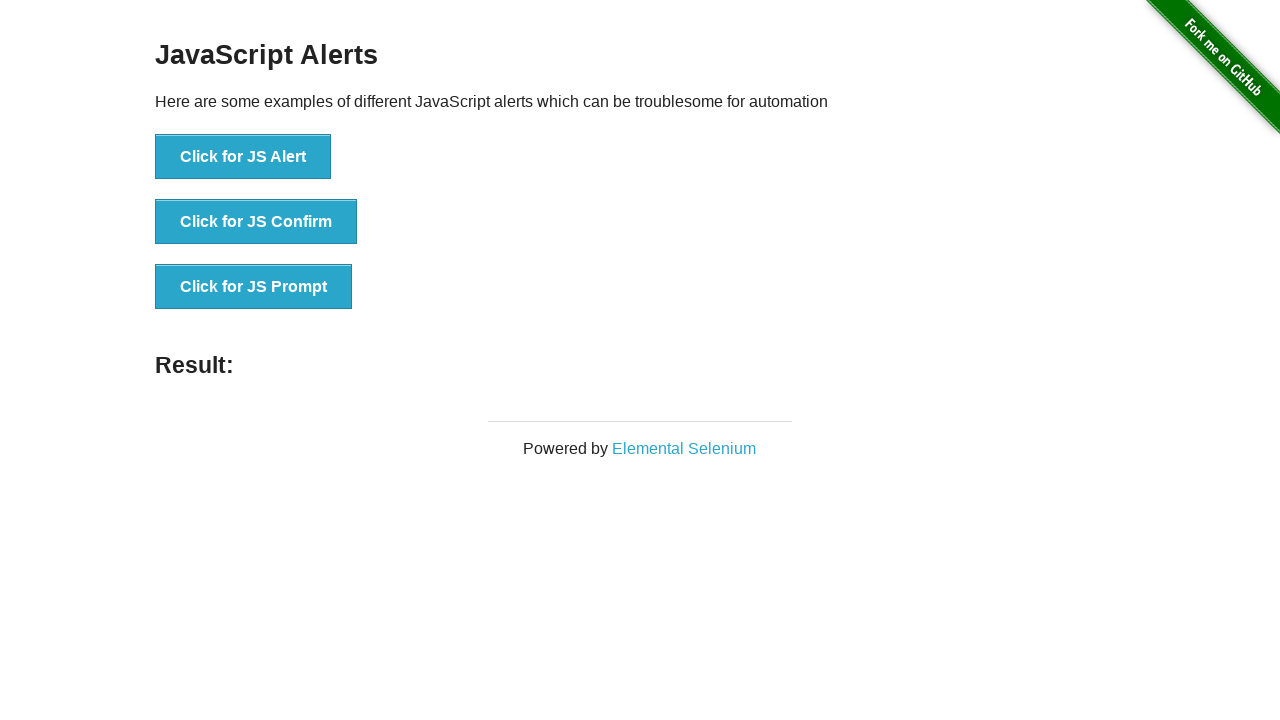

Set up dialog handler to accept confirmation alerts
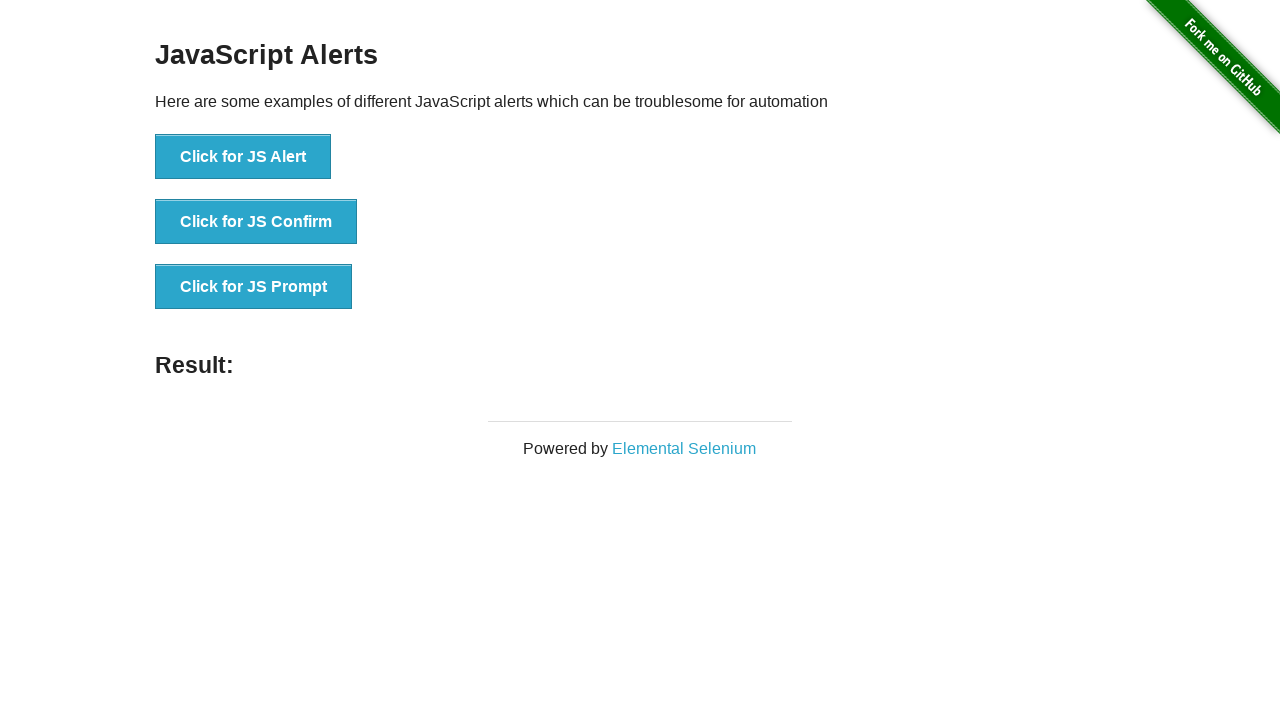

Clicked the confirmation alert button at (256, 222) on .example li:nth-child(2) button
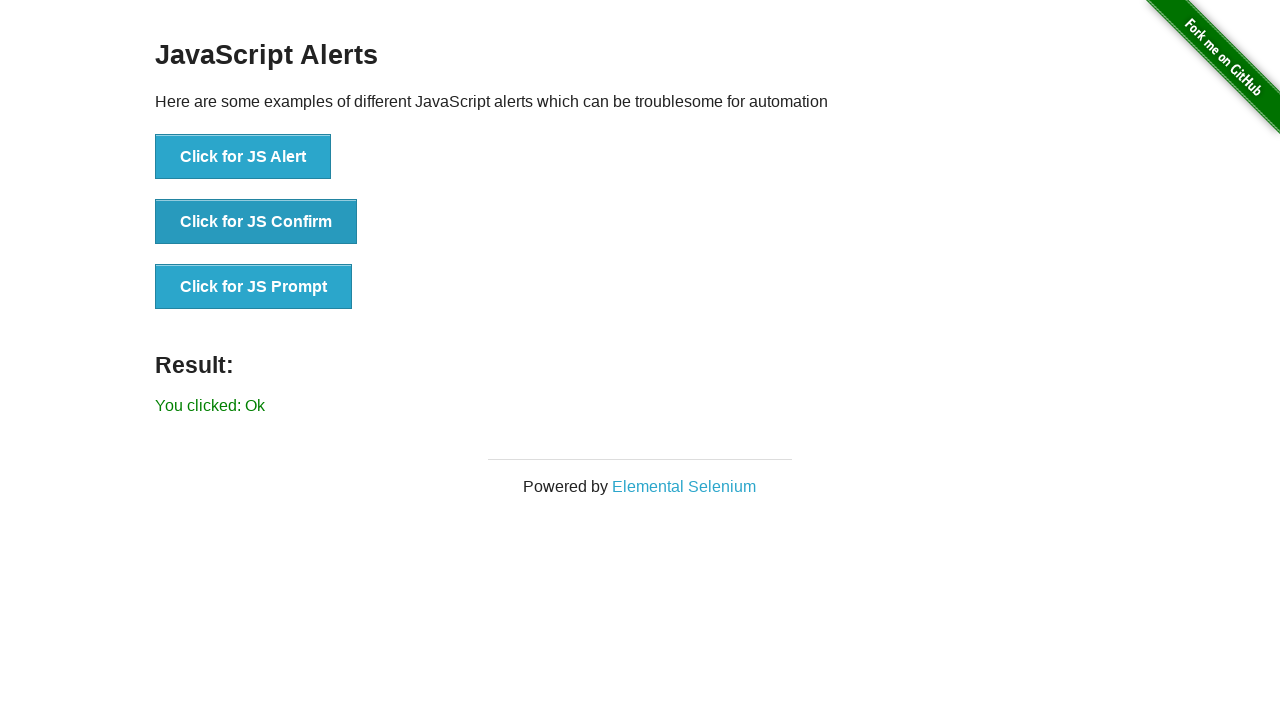

Result message element is now visible
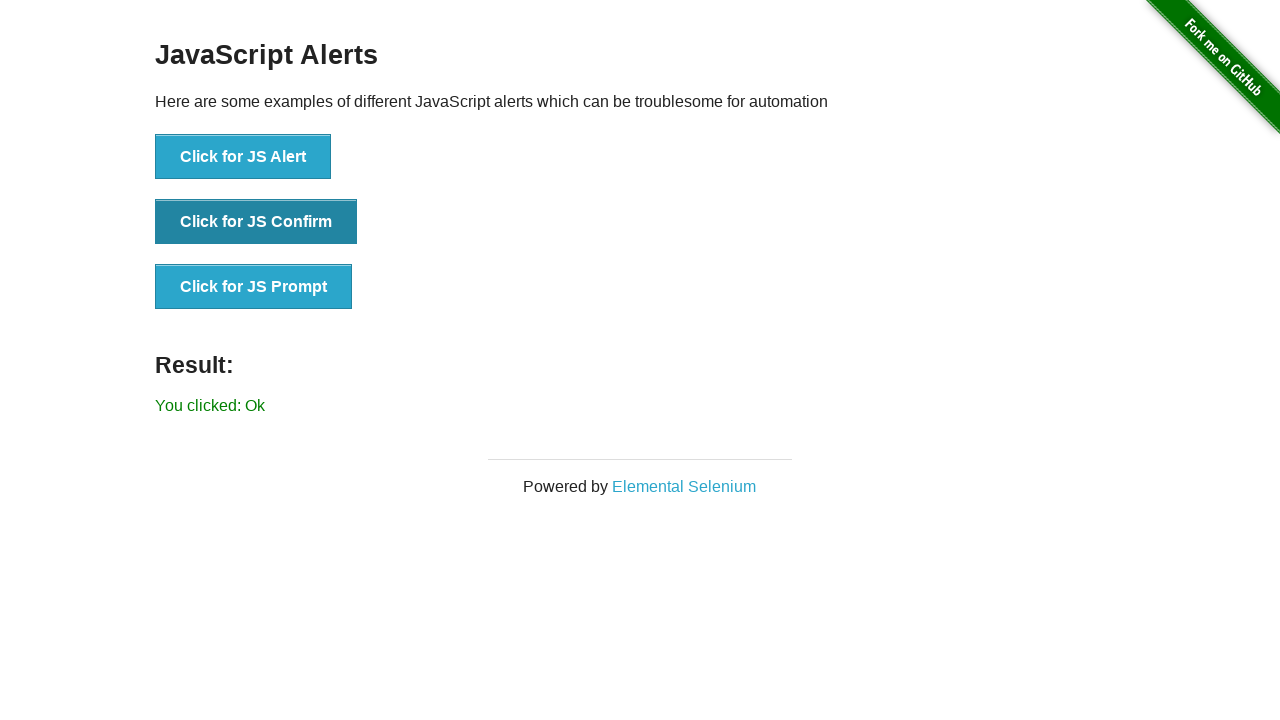

Retrieved result text: 'You clicked: Ok'
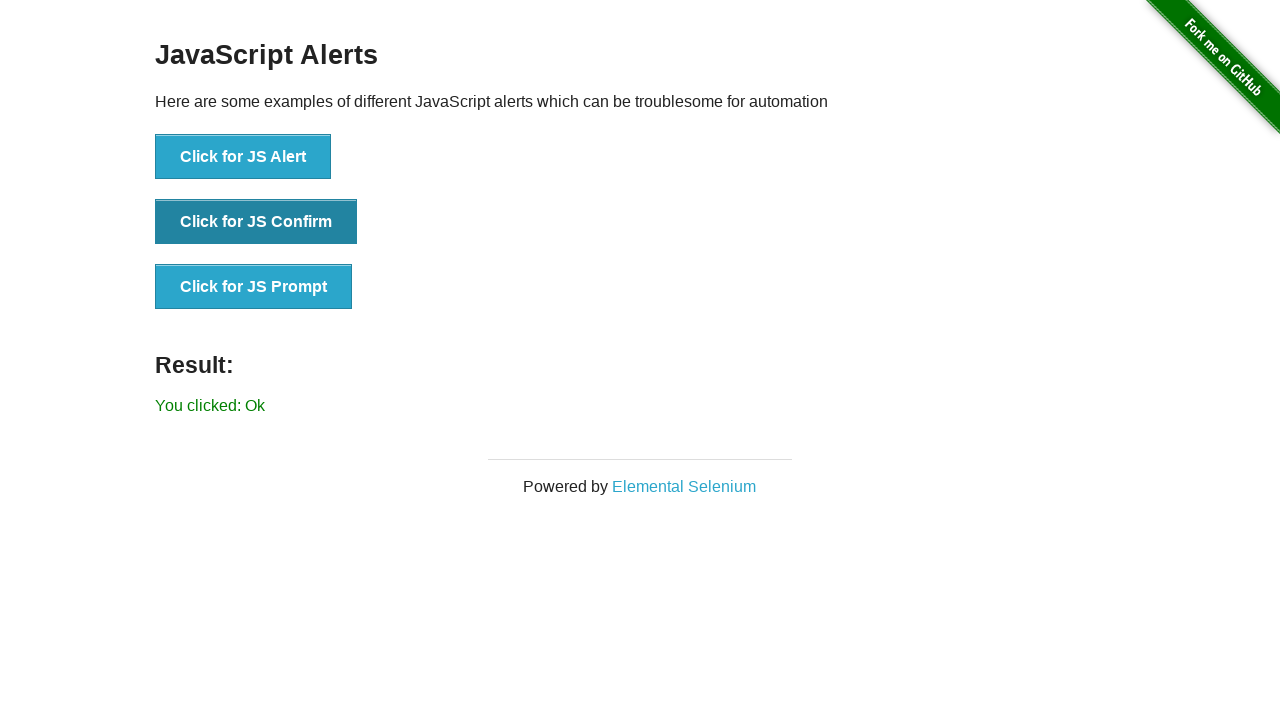

Verified result text matches 'You clicked: Ok'
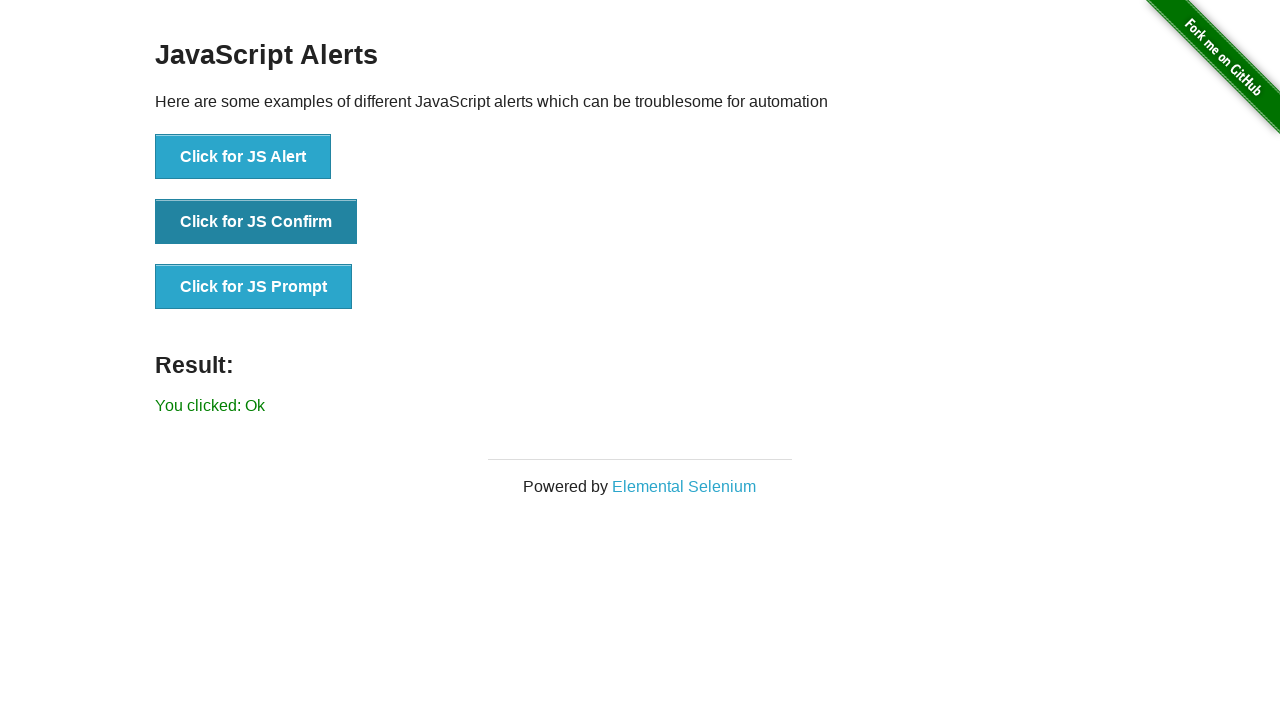

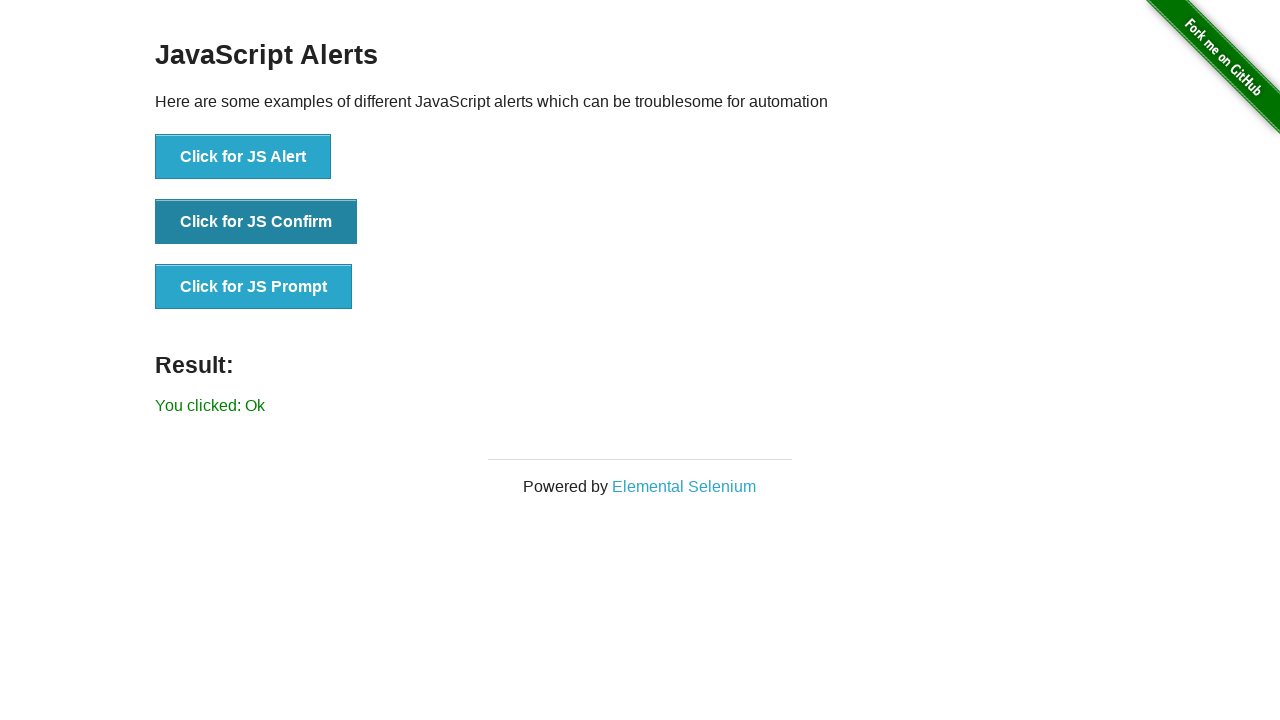